Tests that the 'Clear completed' button displays correct text when items are completed.

Starting URL: https://demo.playwright.dev/todomvc

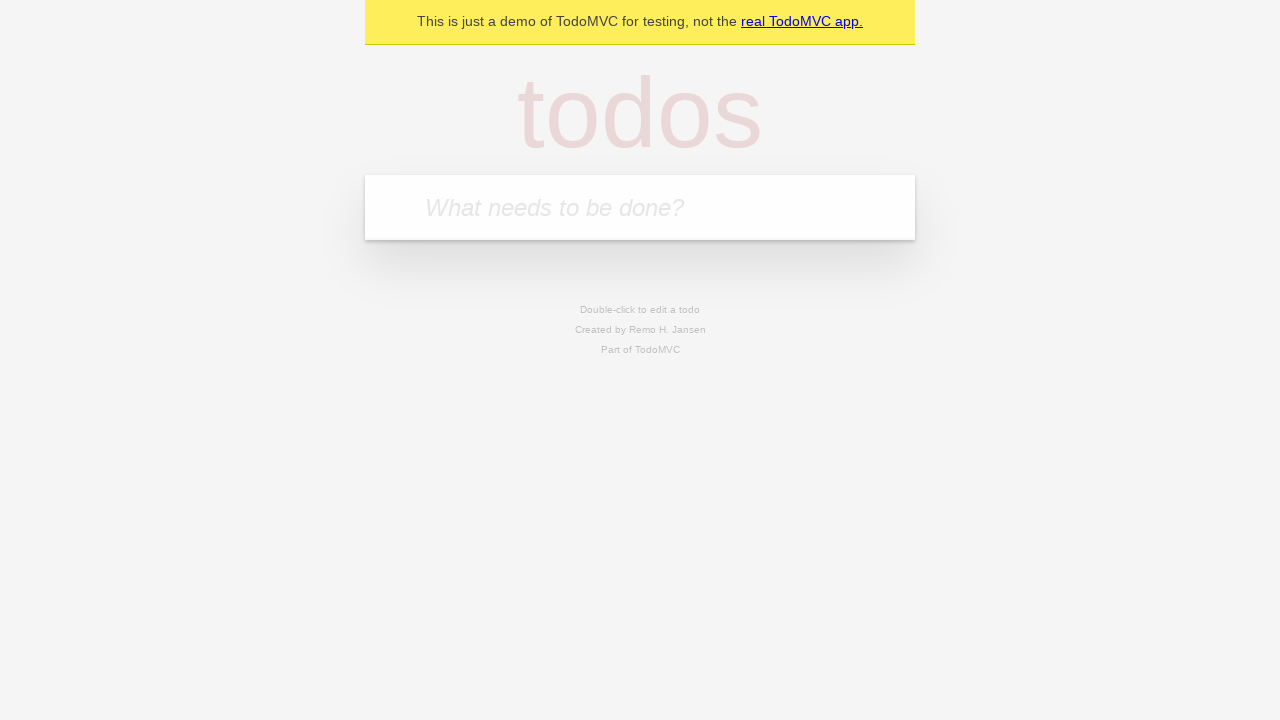

Filled todo input with 'buy some cheese' on internal:attr=[placeholder="What needs to be done?"i]
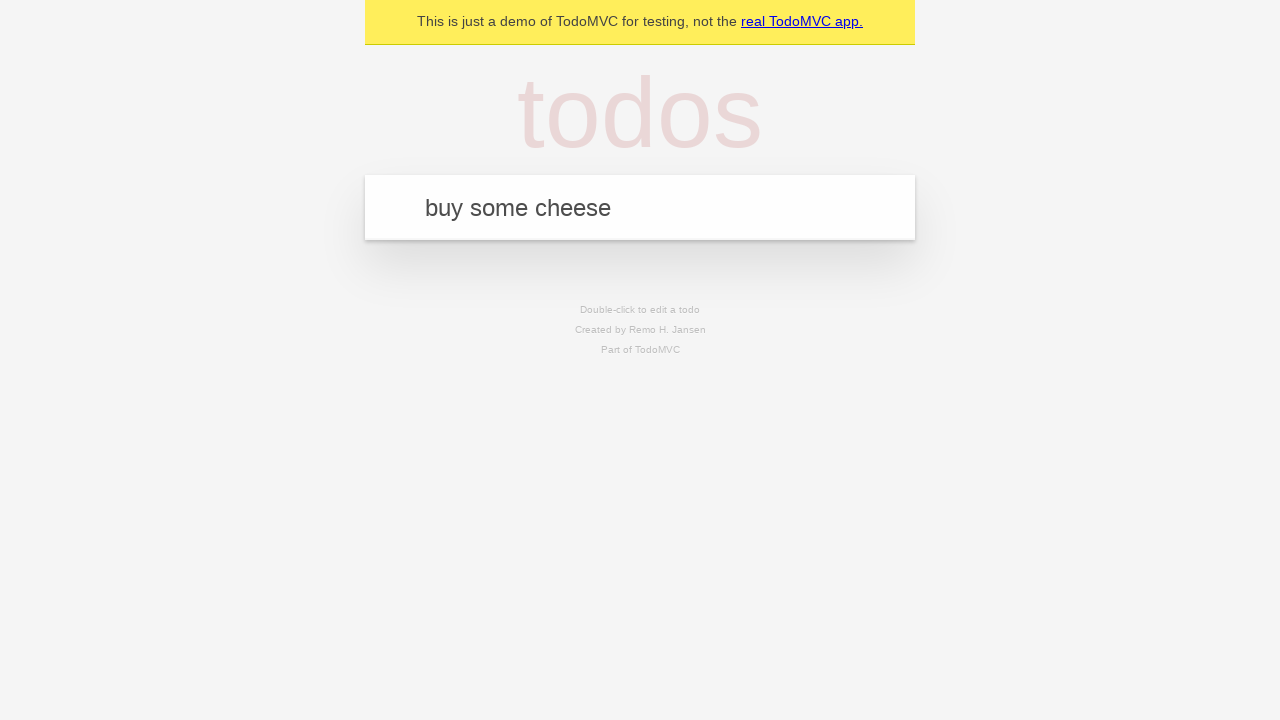

Pressed Enter to add first todo on internal:attr=[placeholder="What needs to be done?"i]
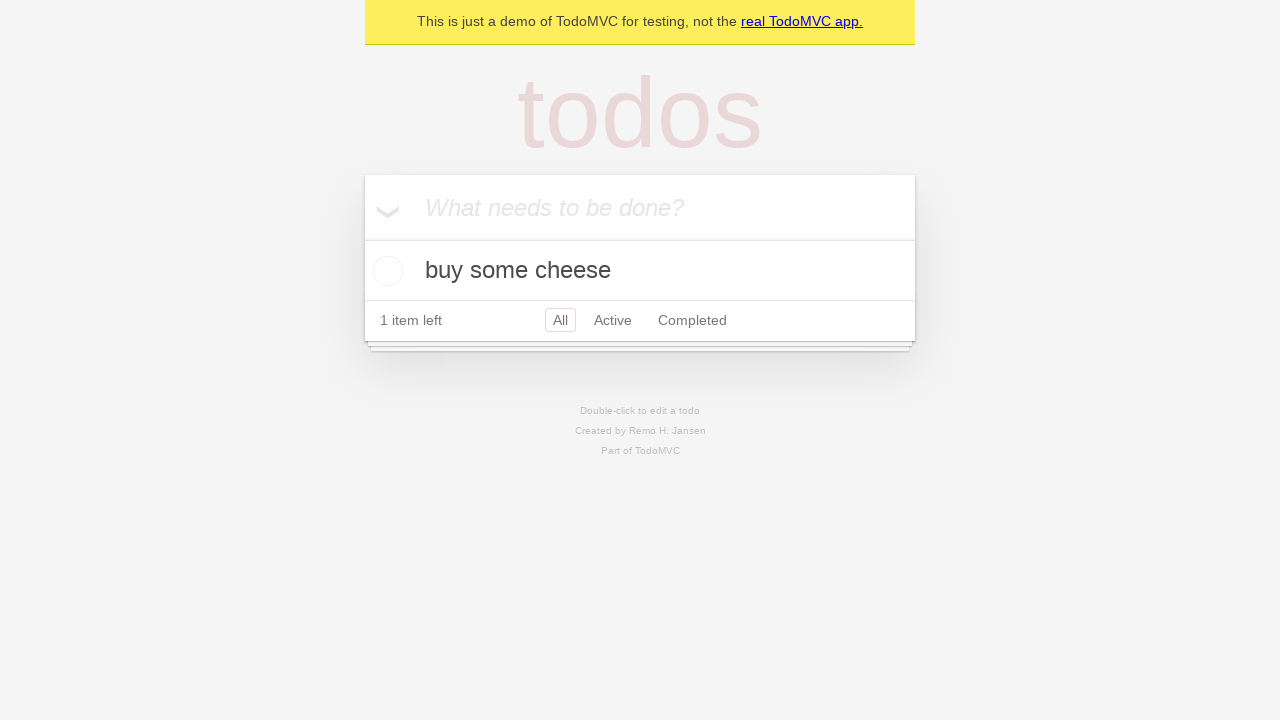

Filled todo input with 'feed the cat' on internal:attr=[placeholder="What needs to be done?"i]
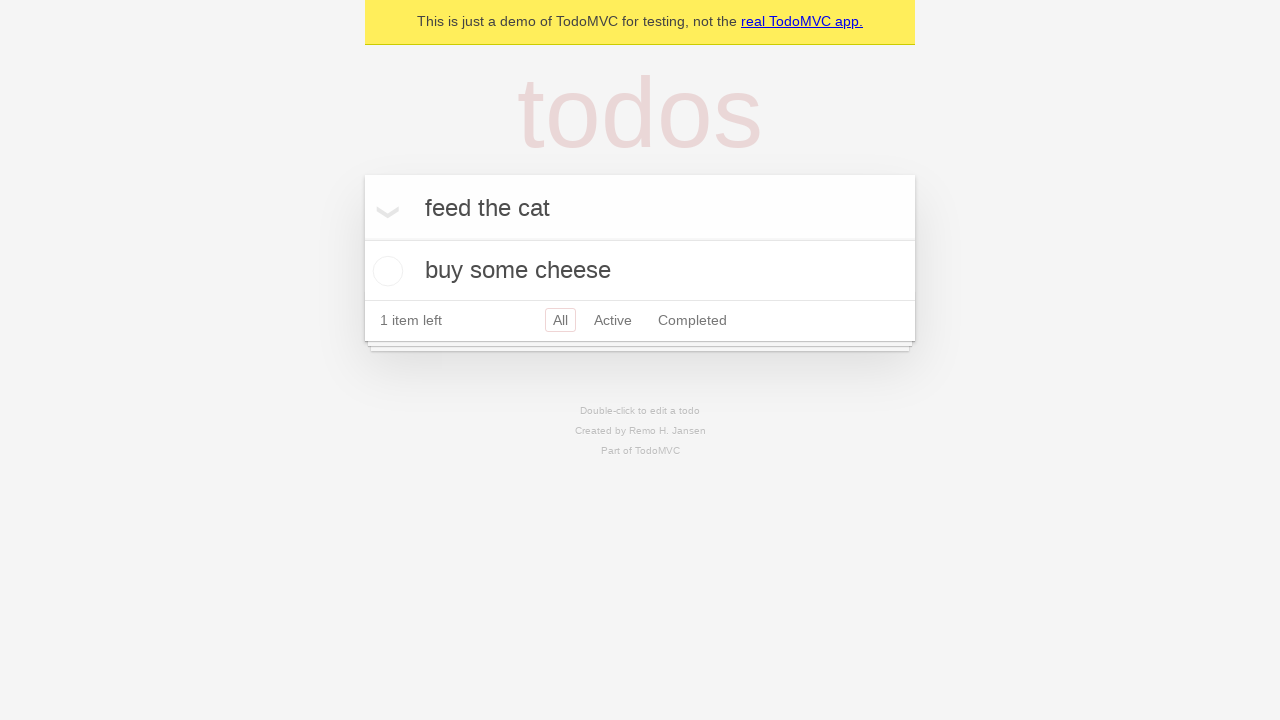

Pressed Enter to add second todo on internal:attr=[placeholder="What needs to be done?"i]
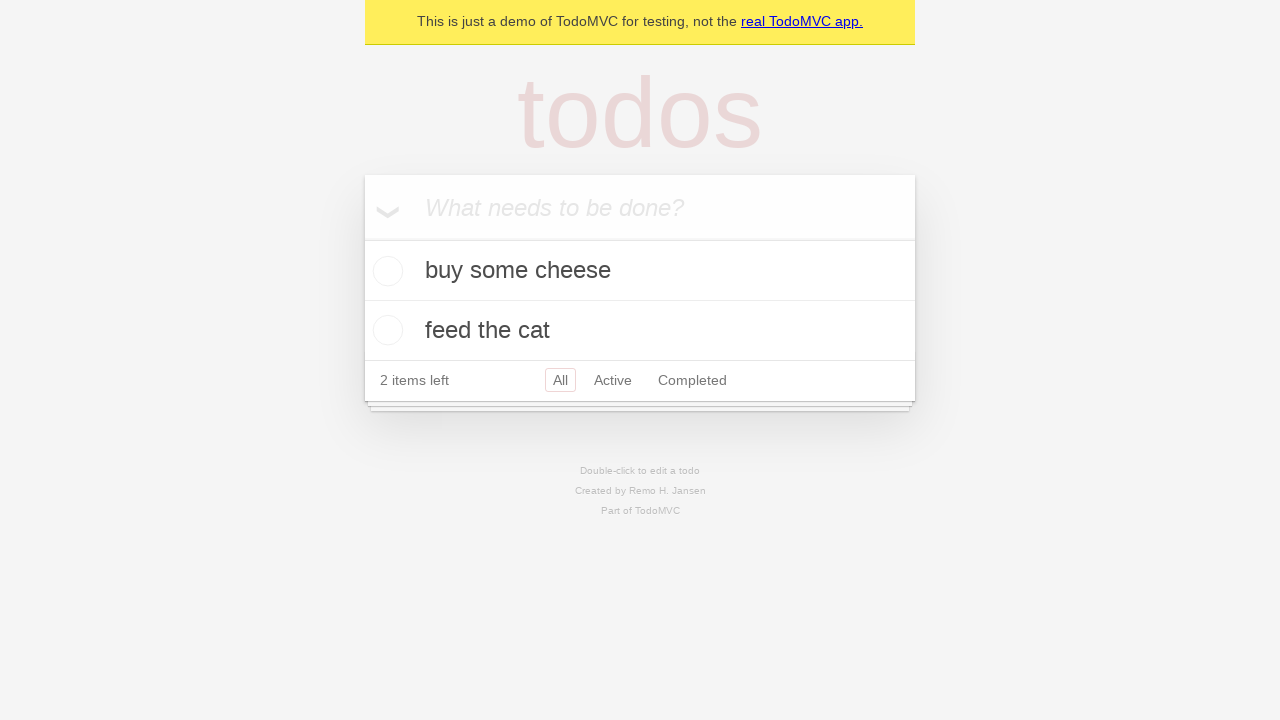

Filled todo input with 'book a doctors appointment' on internal:attr=[placeholder="What needs to be done?"i]
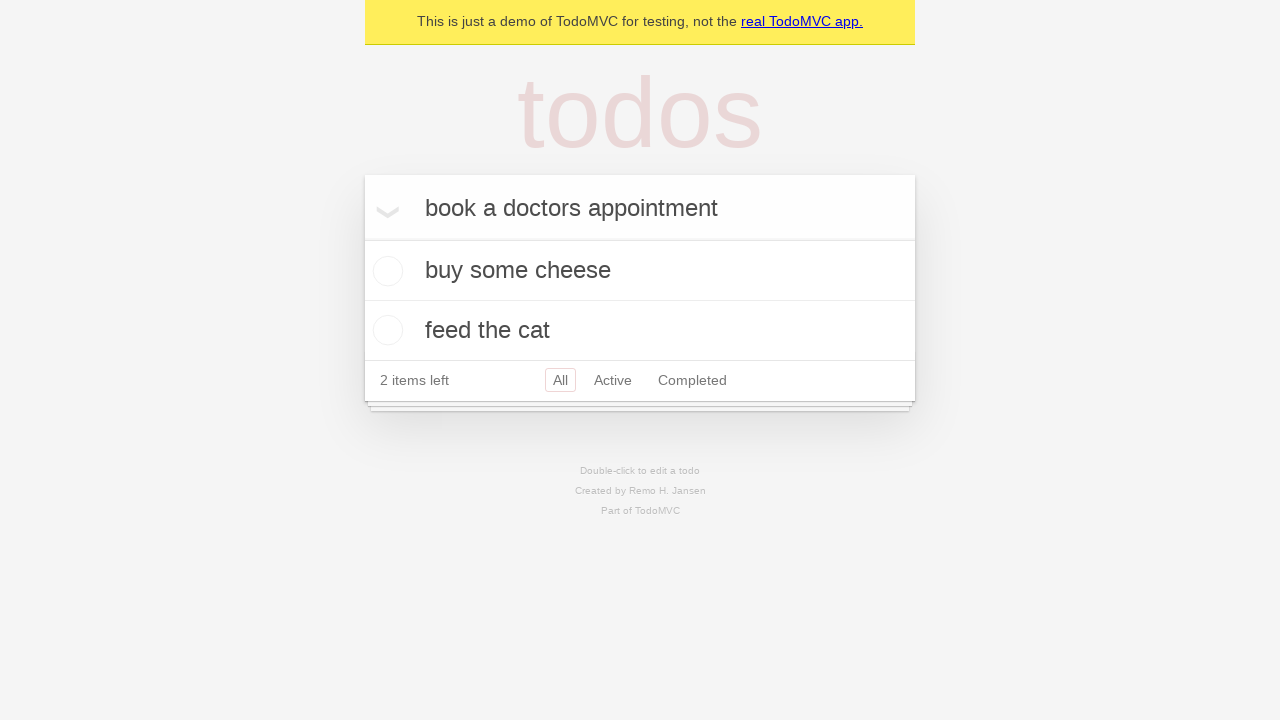

Pressed Enter to add third todo on internal:attr=[placeholder="What needs to be done?"i]
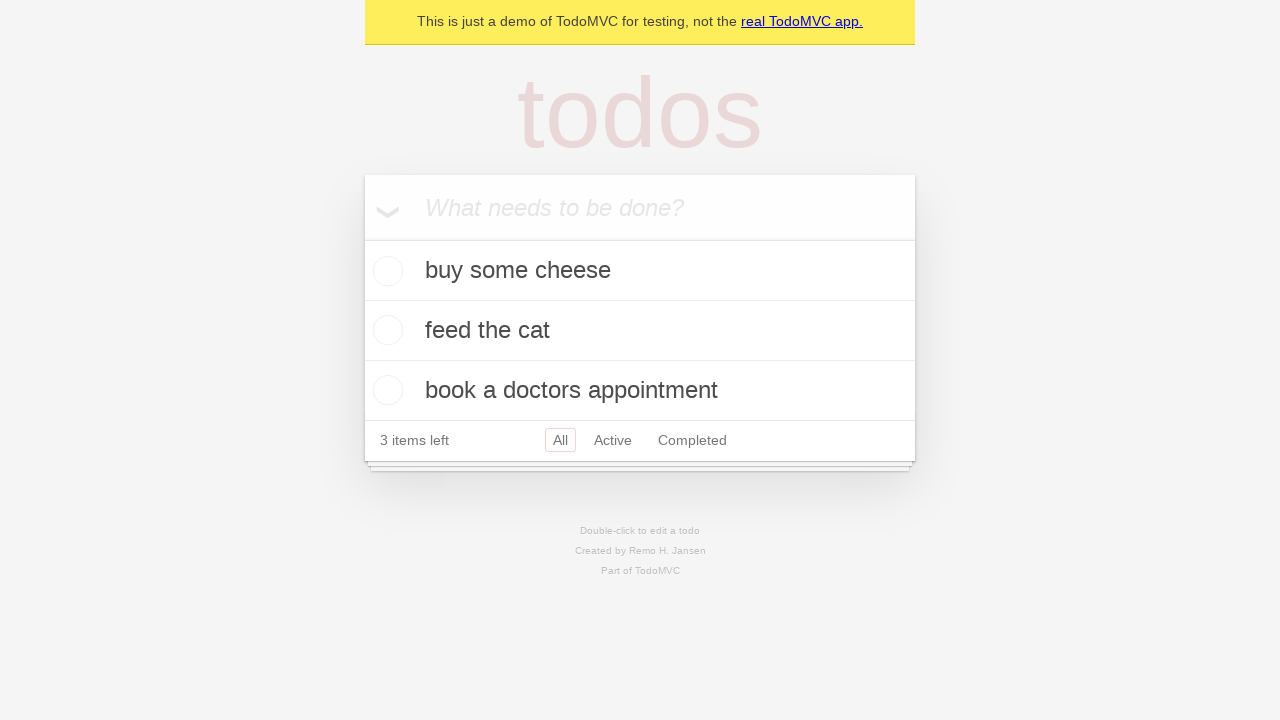

Checked the first todo item at (385, 271) on .todo-list li .toggle >> nth=0
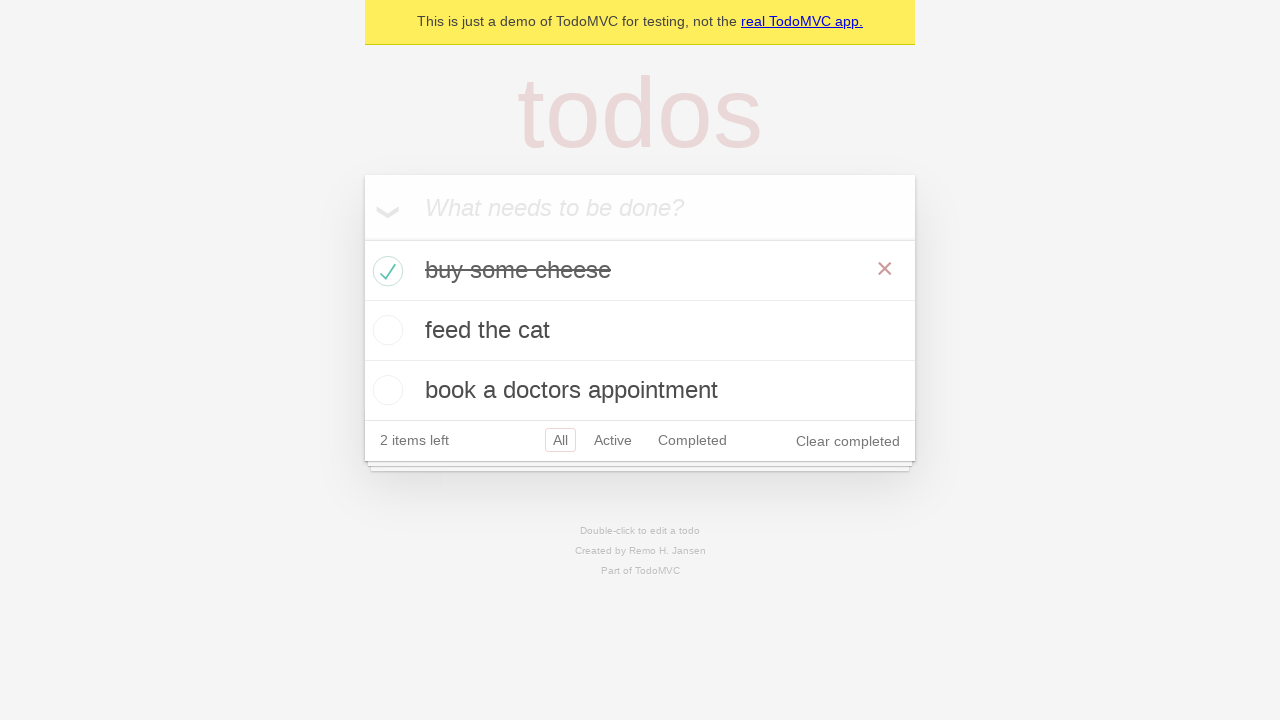

Waited for 'Clear completed' button to appear
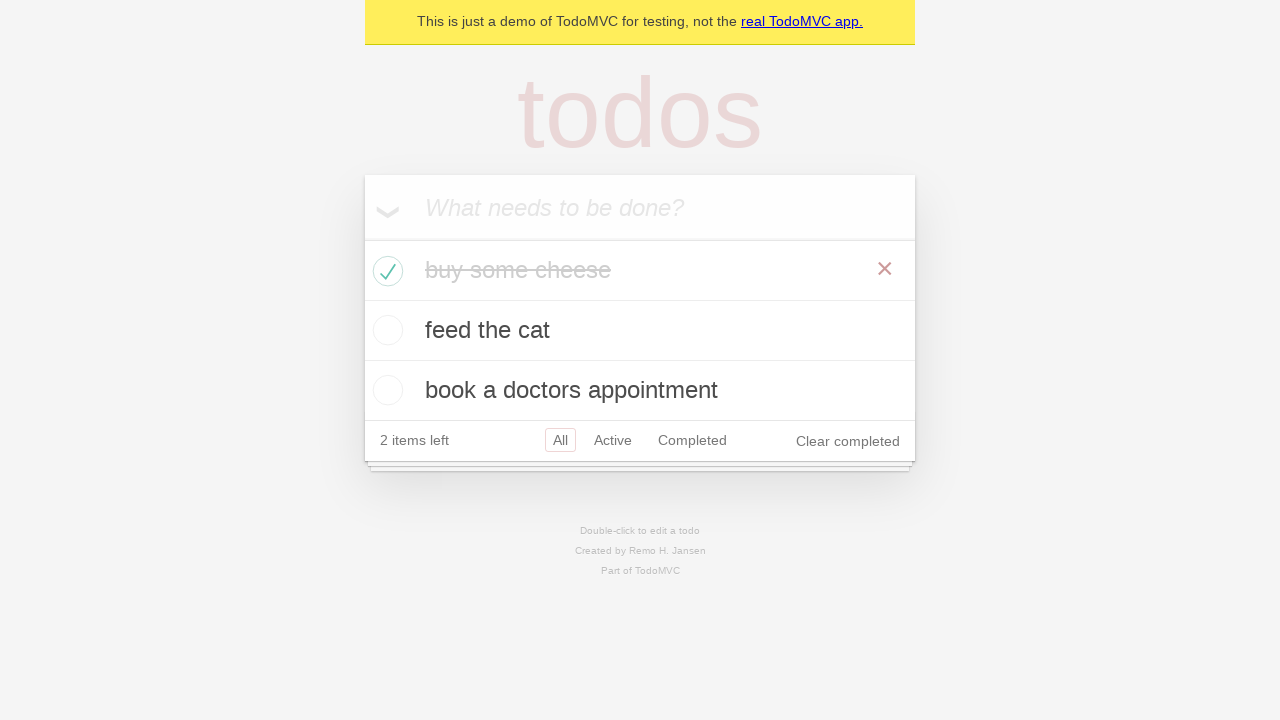

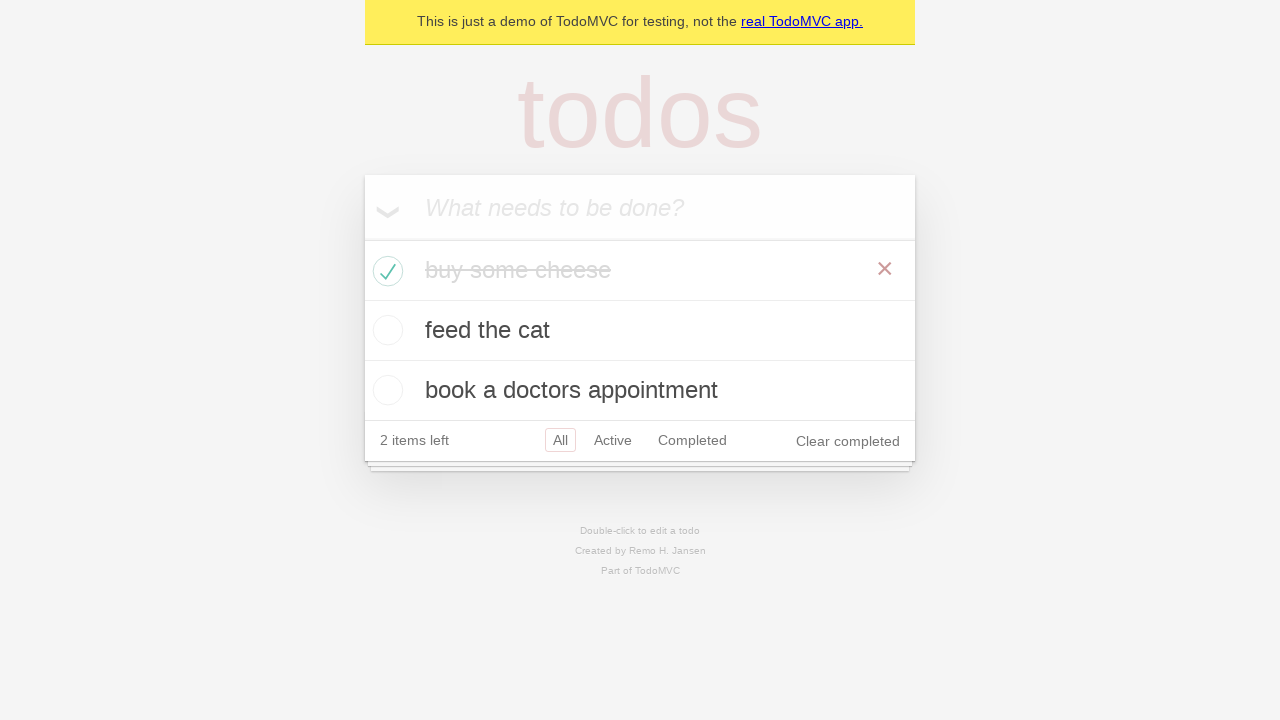